Navigates to a registration page and clicks the Register button using CSS selector

Starting URL: https://skptricks.github.io/learncoding/selenium-demo/login%20registration%20page/Register.html

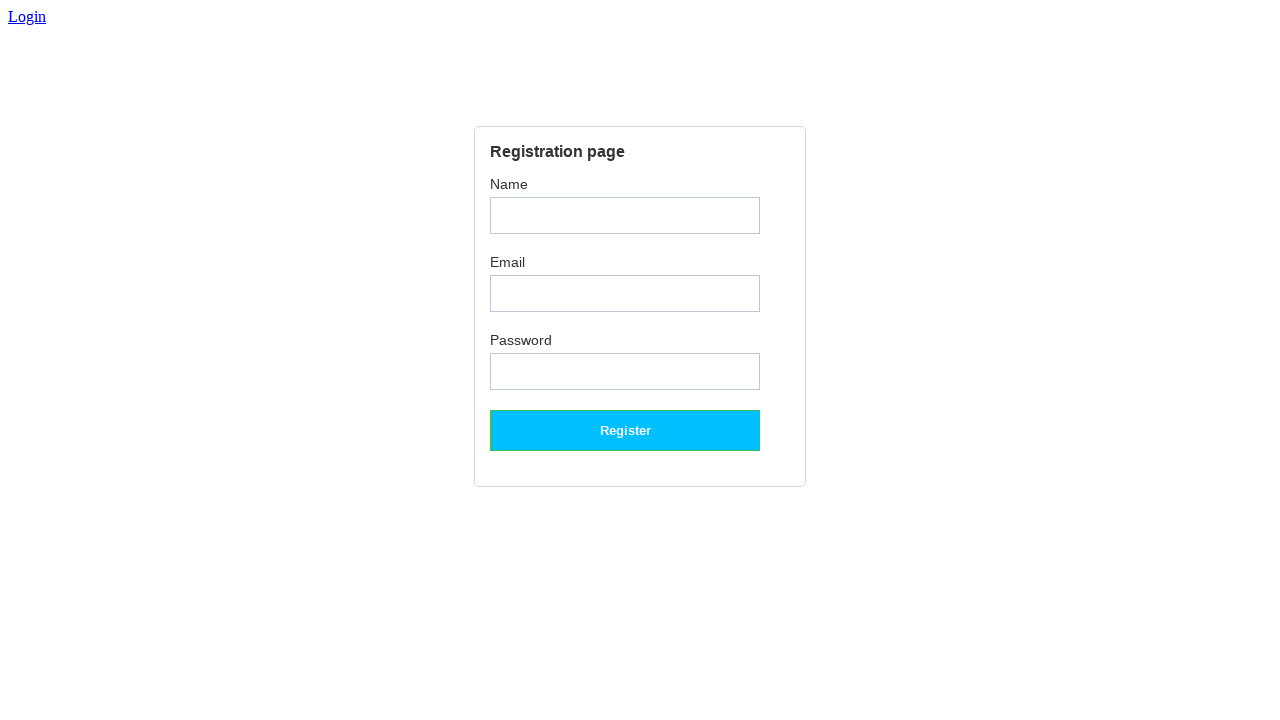

Clicked the Register button using CSS selector at (625, 430) on [value='Register']
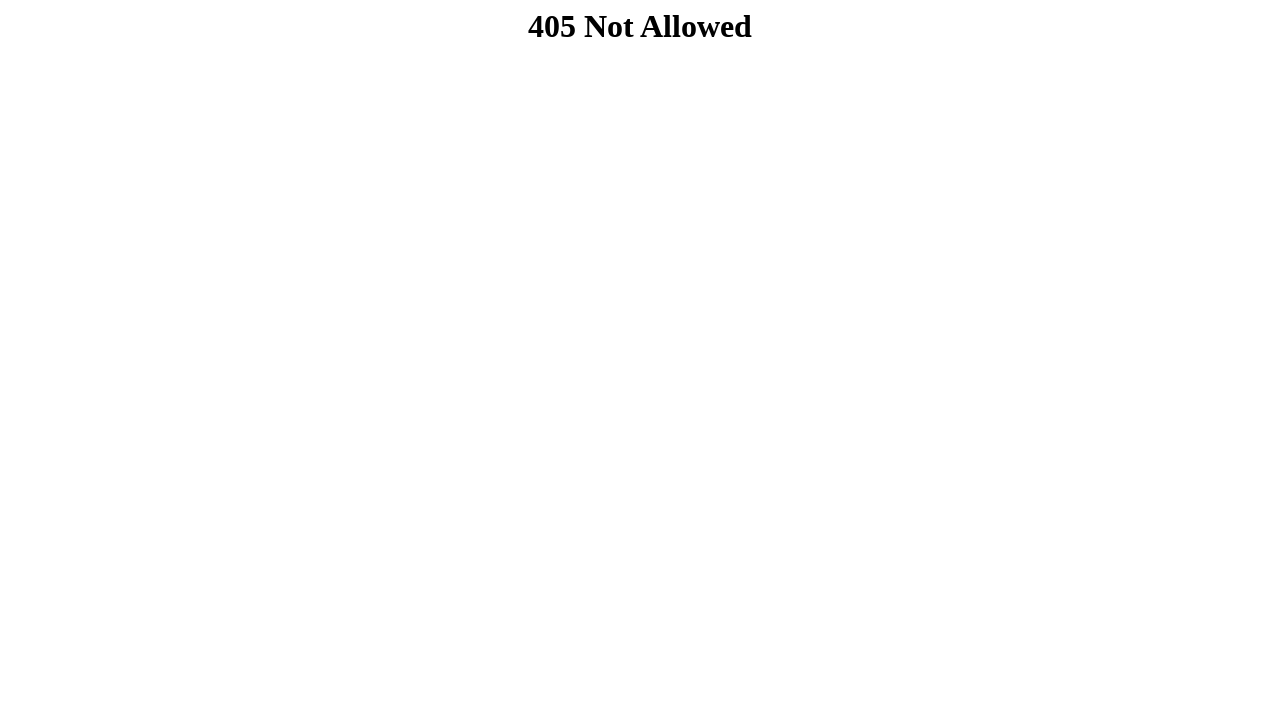

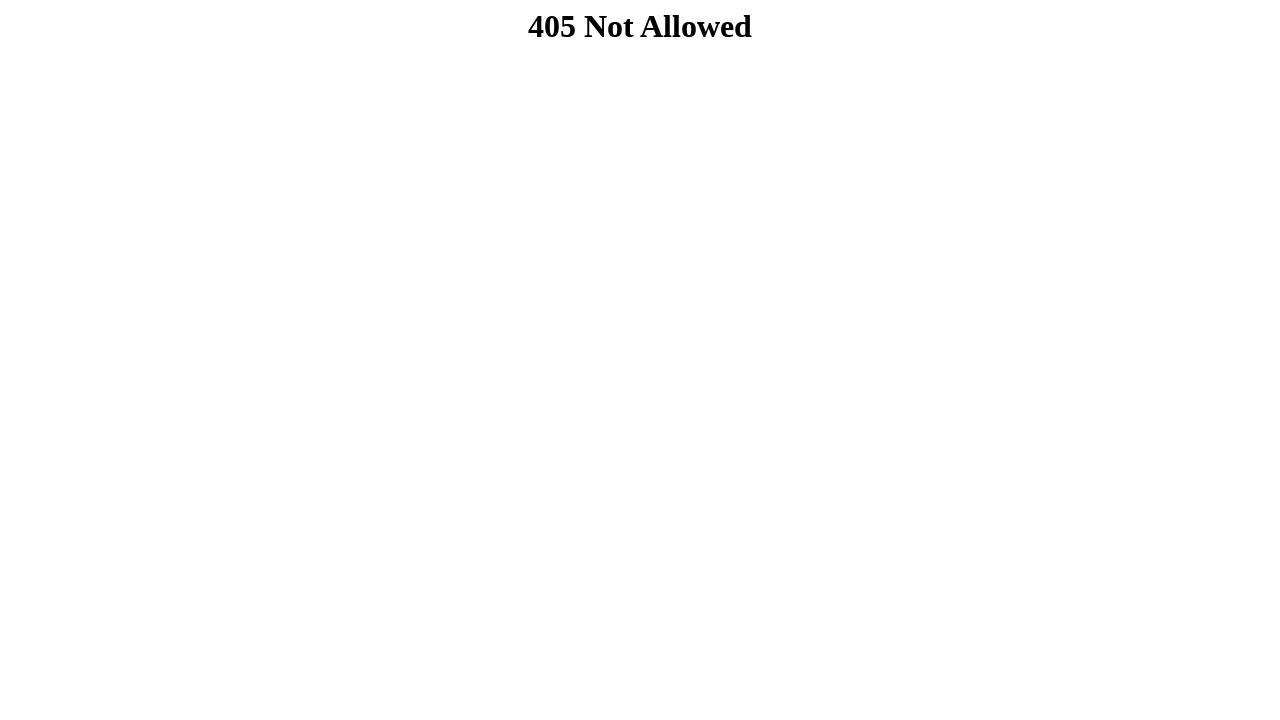